Opens Google Translate and types Hebrew text in the source text area

Starting URL: https://translate.google.com

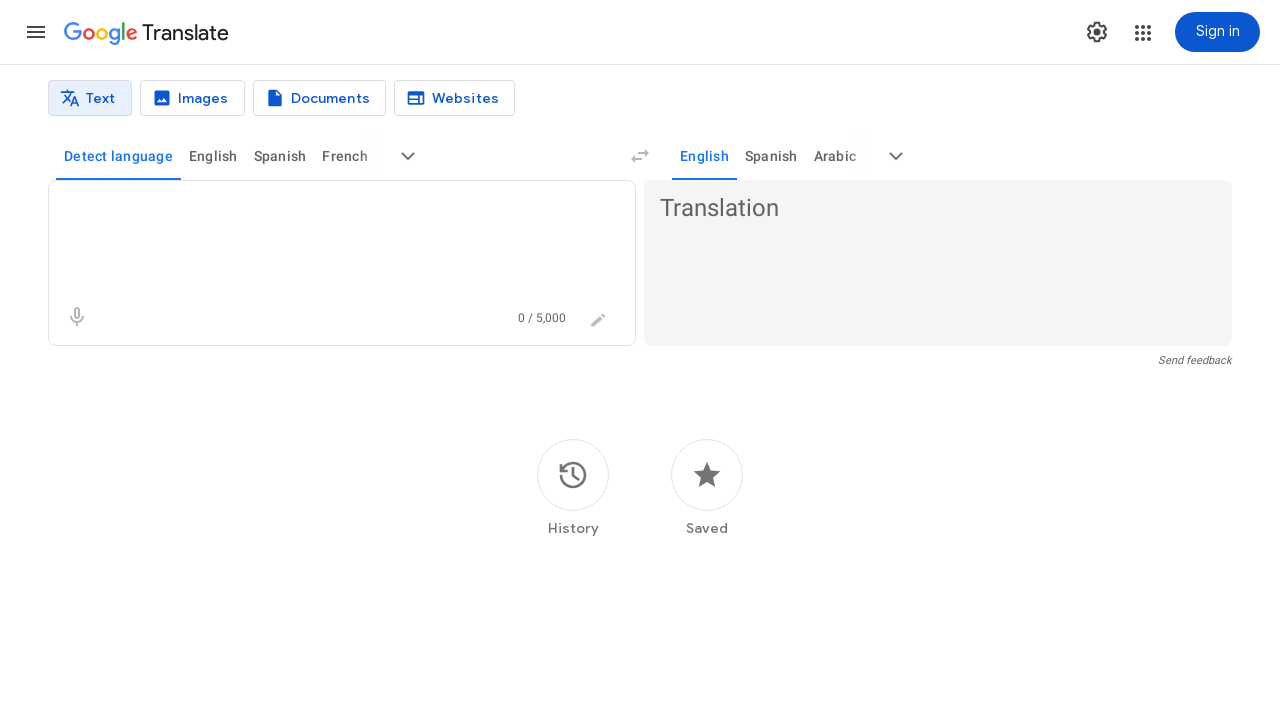

Filled source text area with Hebrew text 'שלום' on textarea[aria-label='Source text']
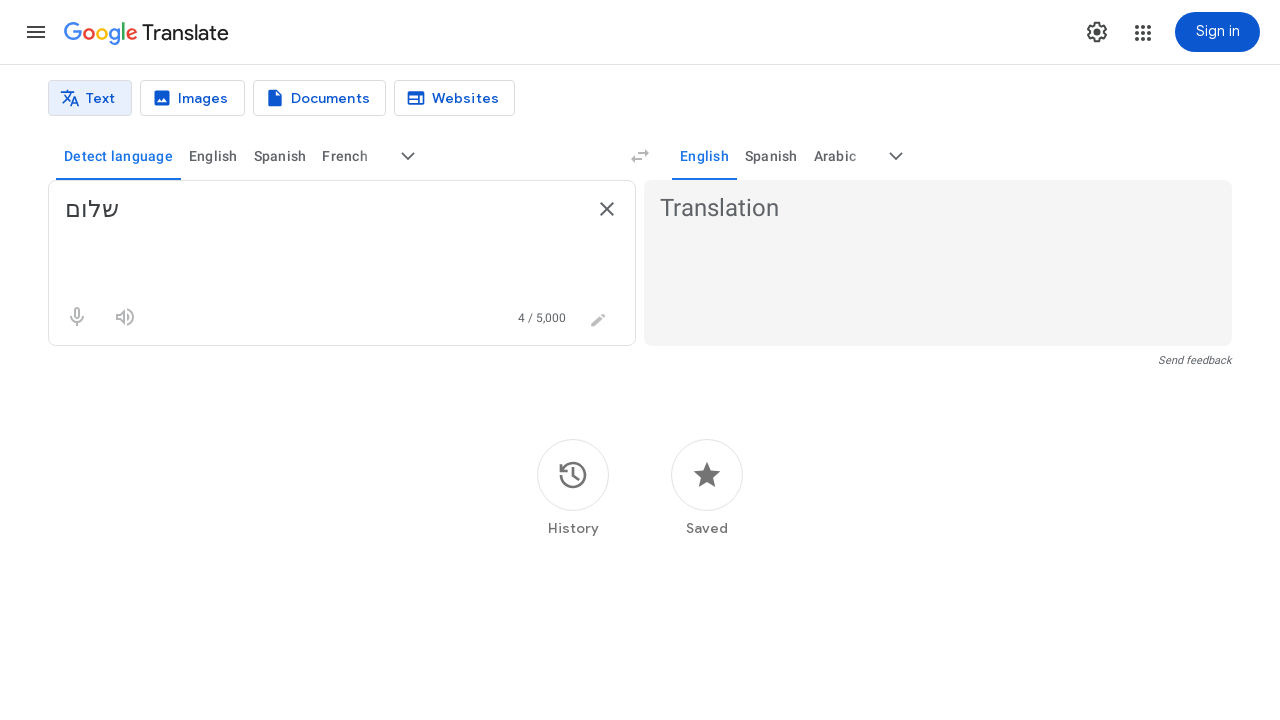

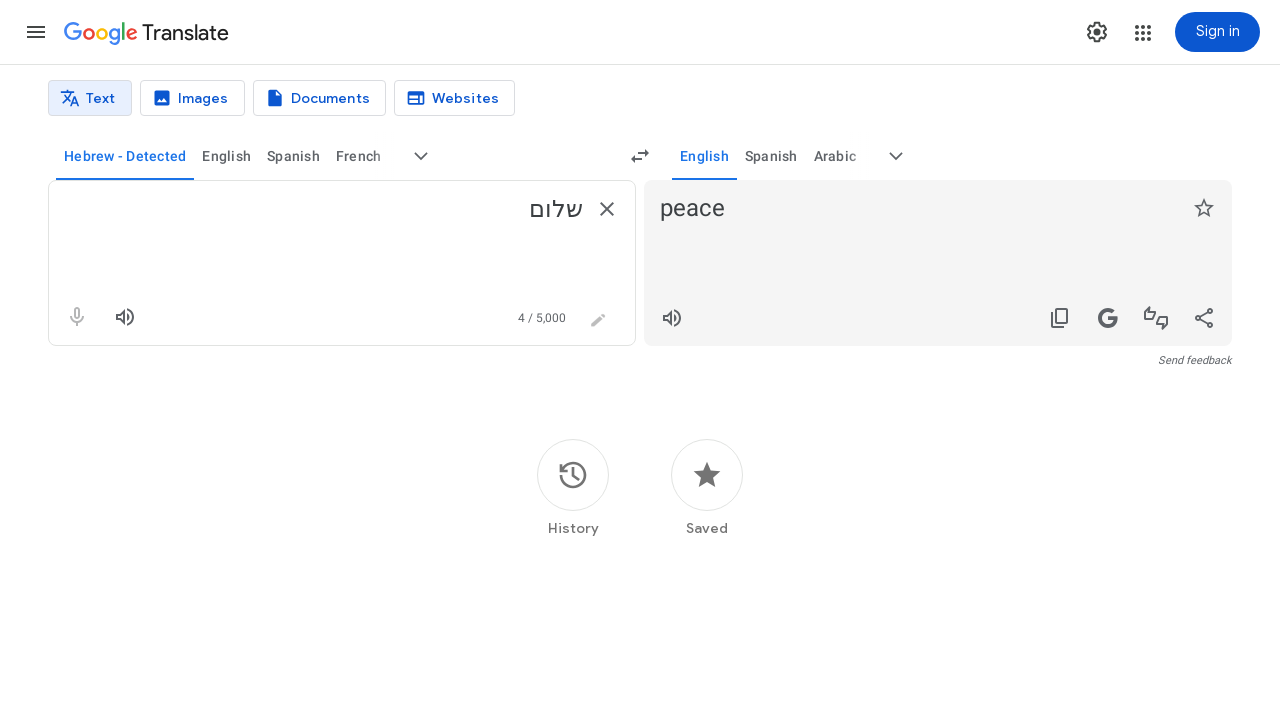